Navigates to CoinMarketCap homepage and verifies that the cryptocurrency table with top coins data is displayed and loaded properly.

Starting URL: https://coinmarketcap.com/

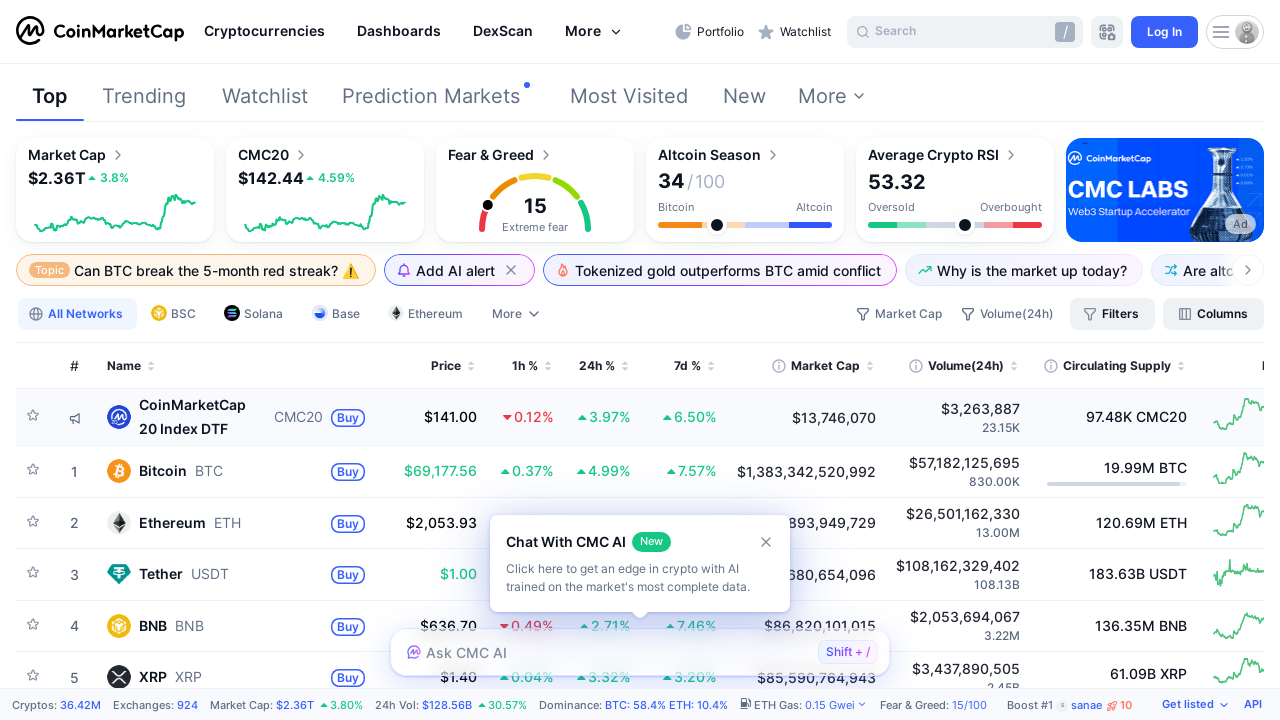

Waited for cryptocurrency table to load
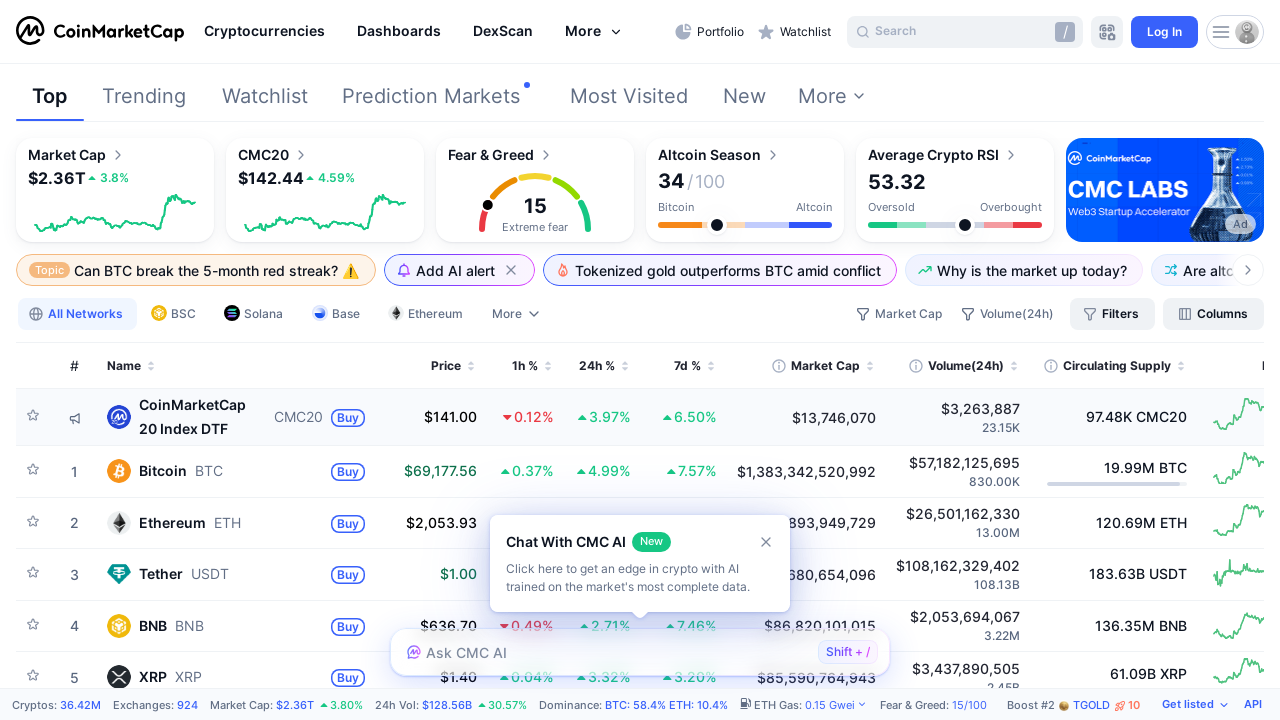

Located cryptocurrency table rows
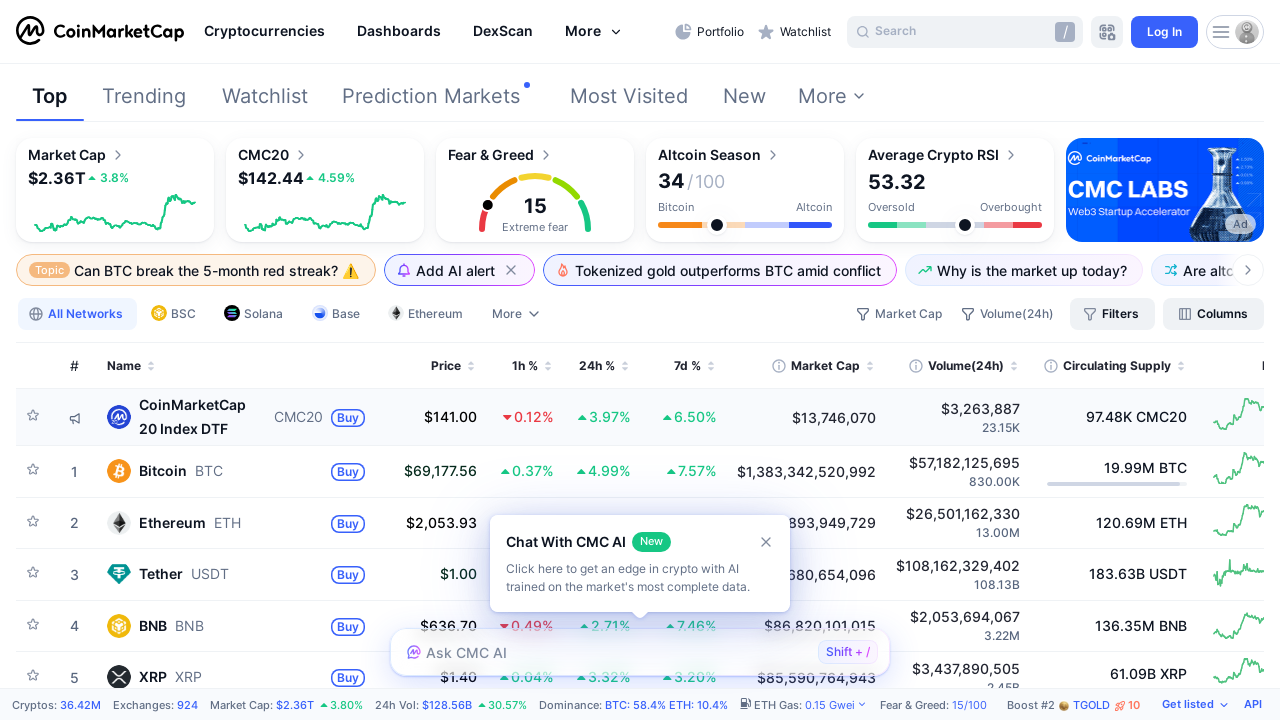

Verified first cryptocurrency row is visible
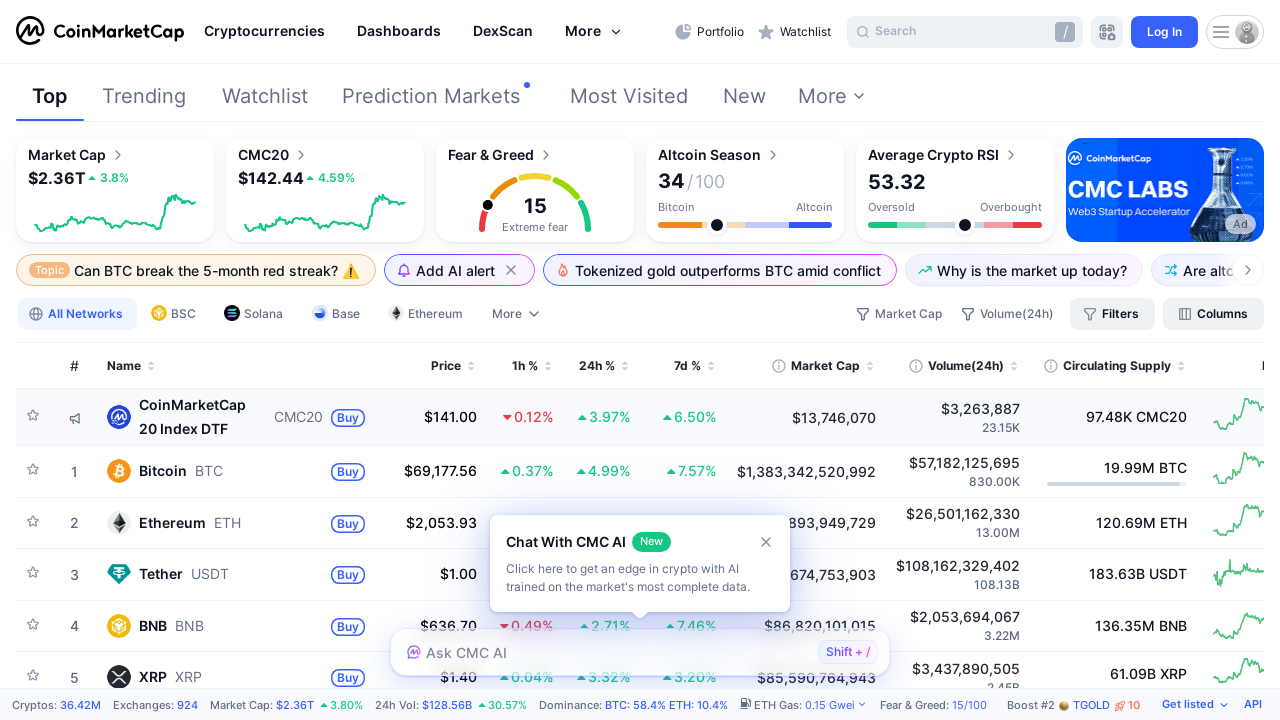

Verified price data is displayed in the cryptocurrency table
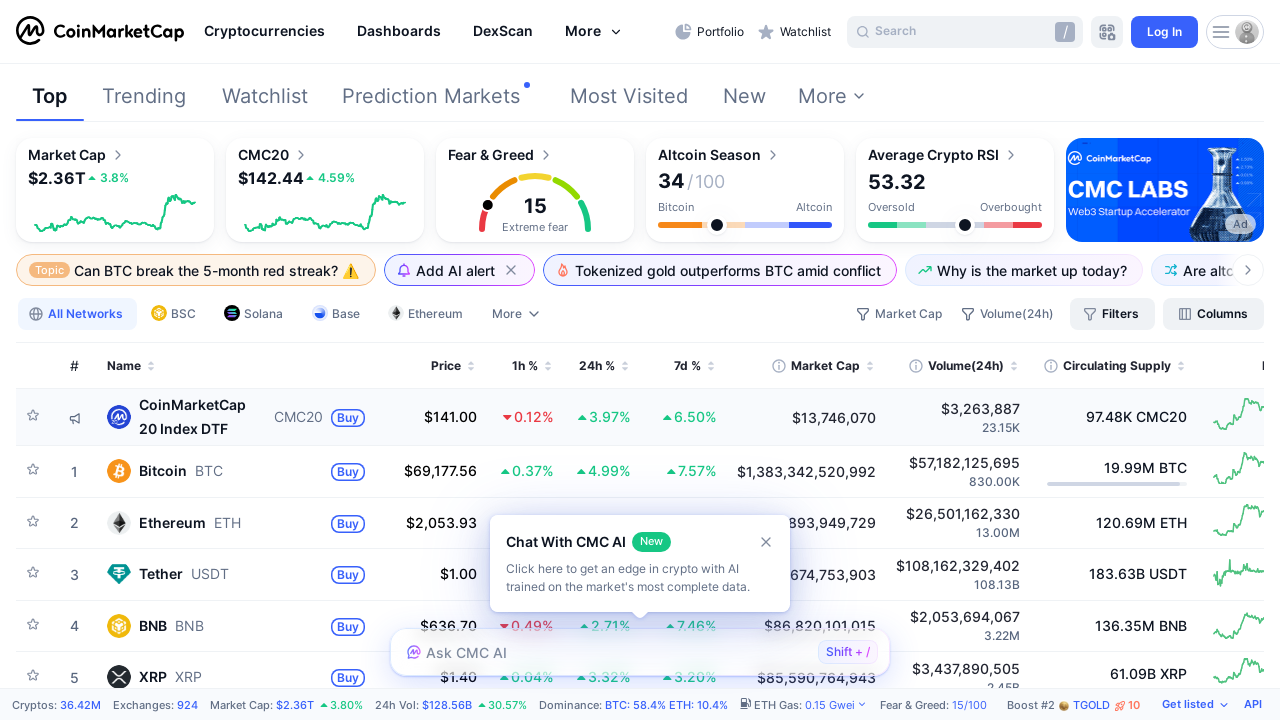

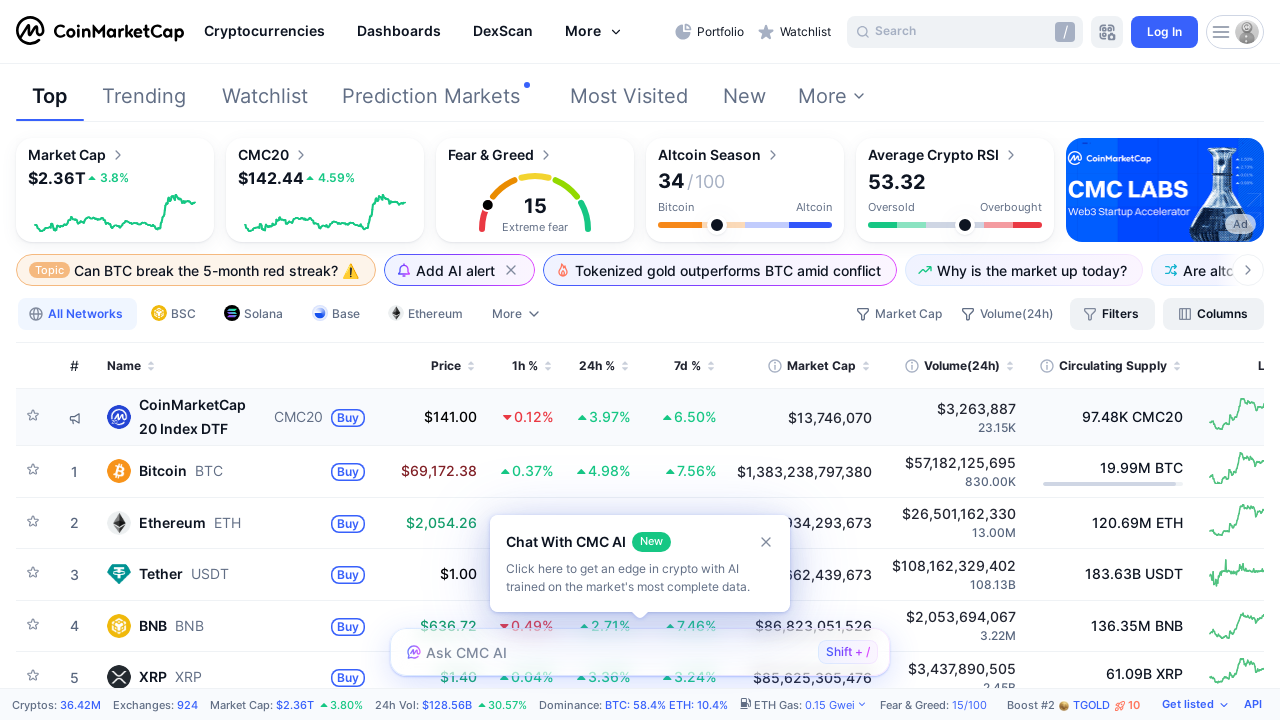